Tests a payment form by entering a credit card number into the card number input field

Starting URL: https://test-stand.gb.ru/seminar_stands/payform/index.html

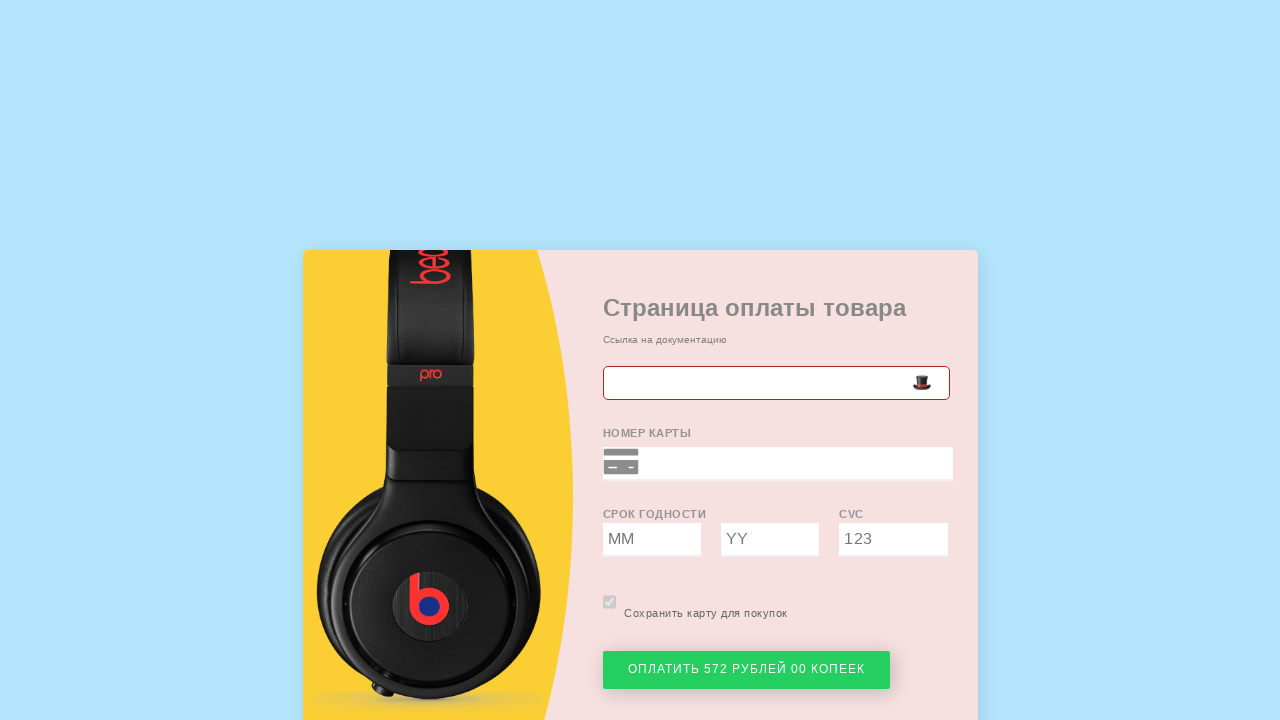

Navigated to payment form page
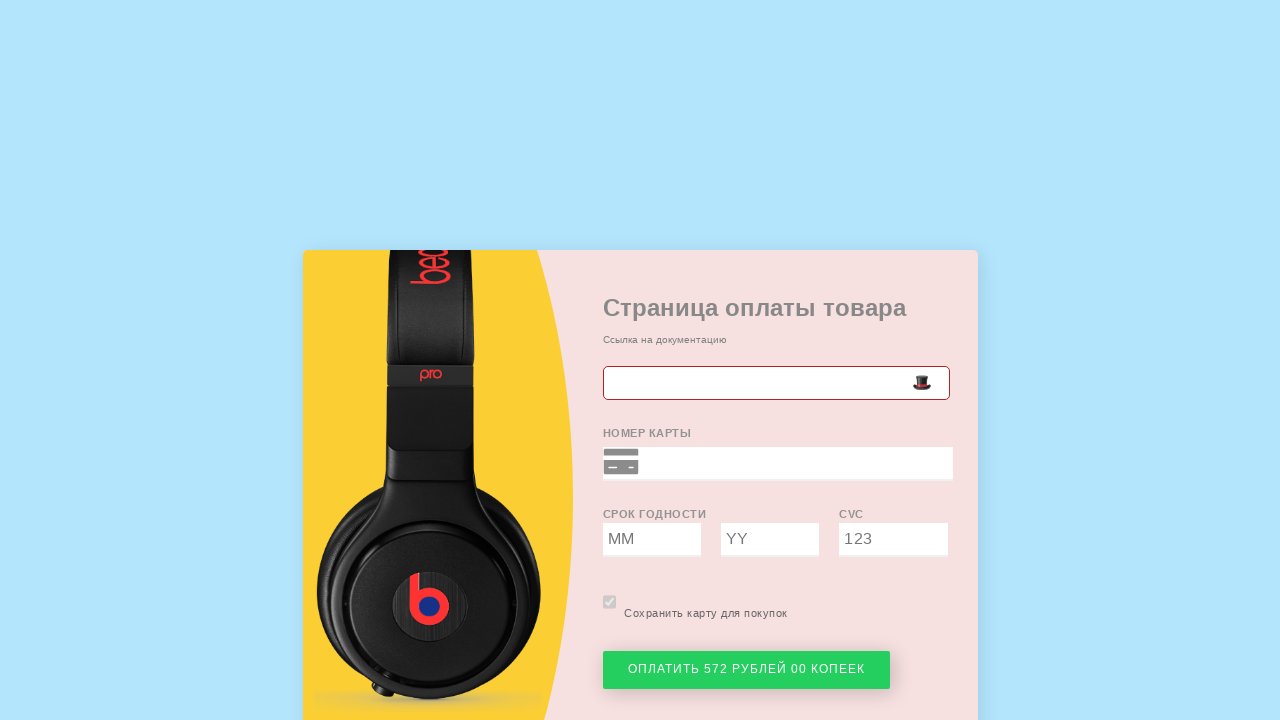

Entered credit card number 4532015112830366 into card number field on input[name='cc_number']
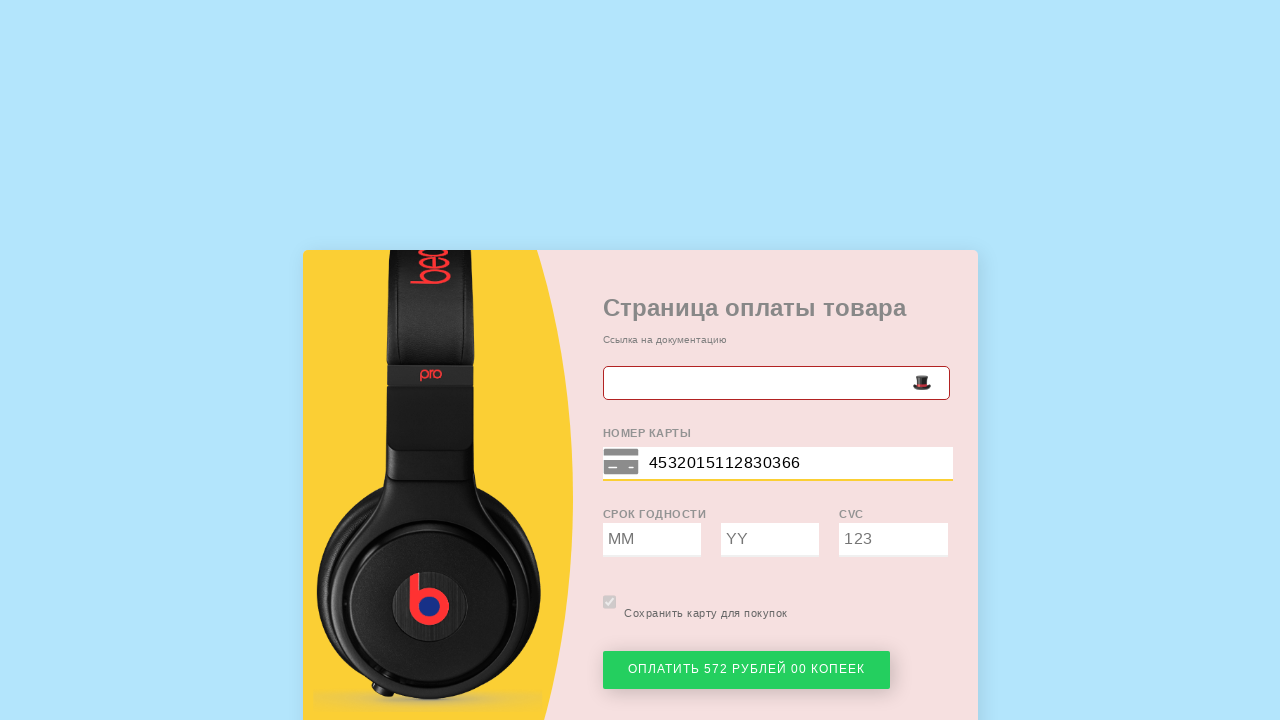

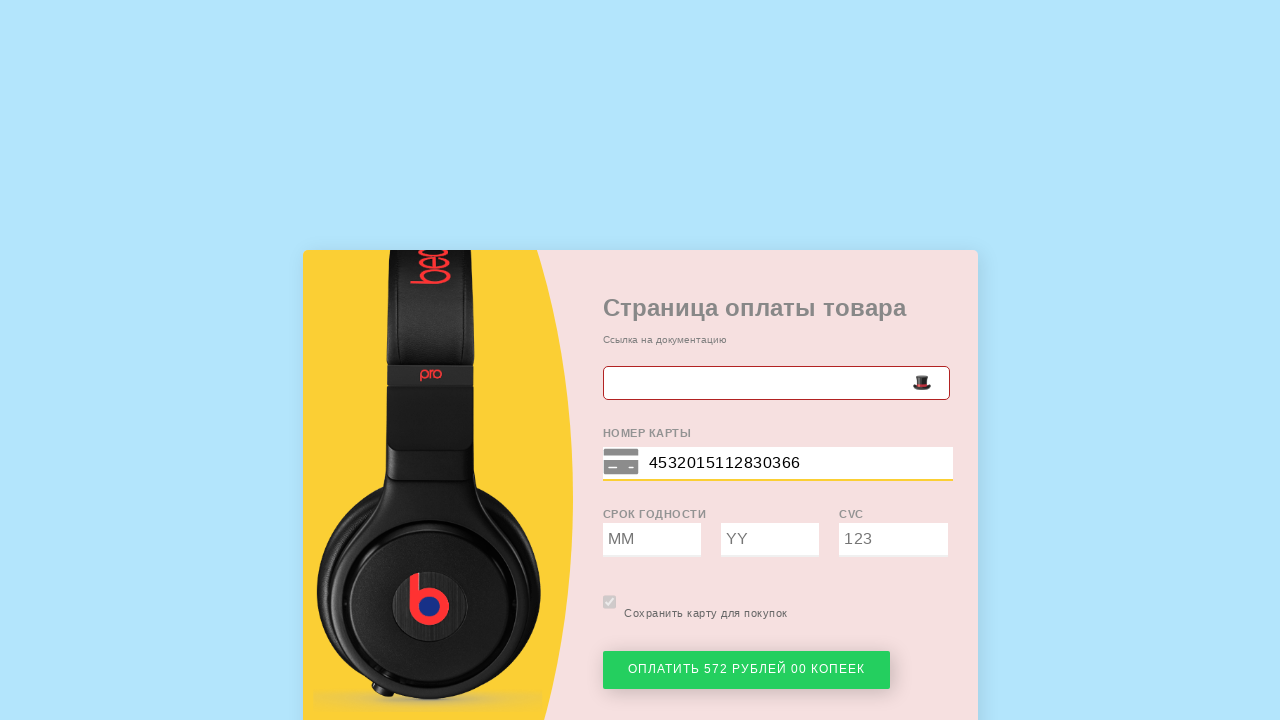